Tests navigation by clicking on 'Video Tutorial' link using role-based locator and verifies the destination page content

Starting URL: https://www.w3schools.com/

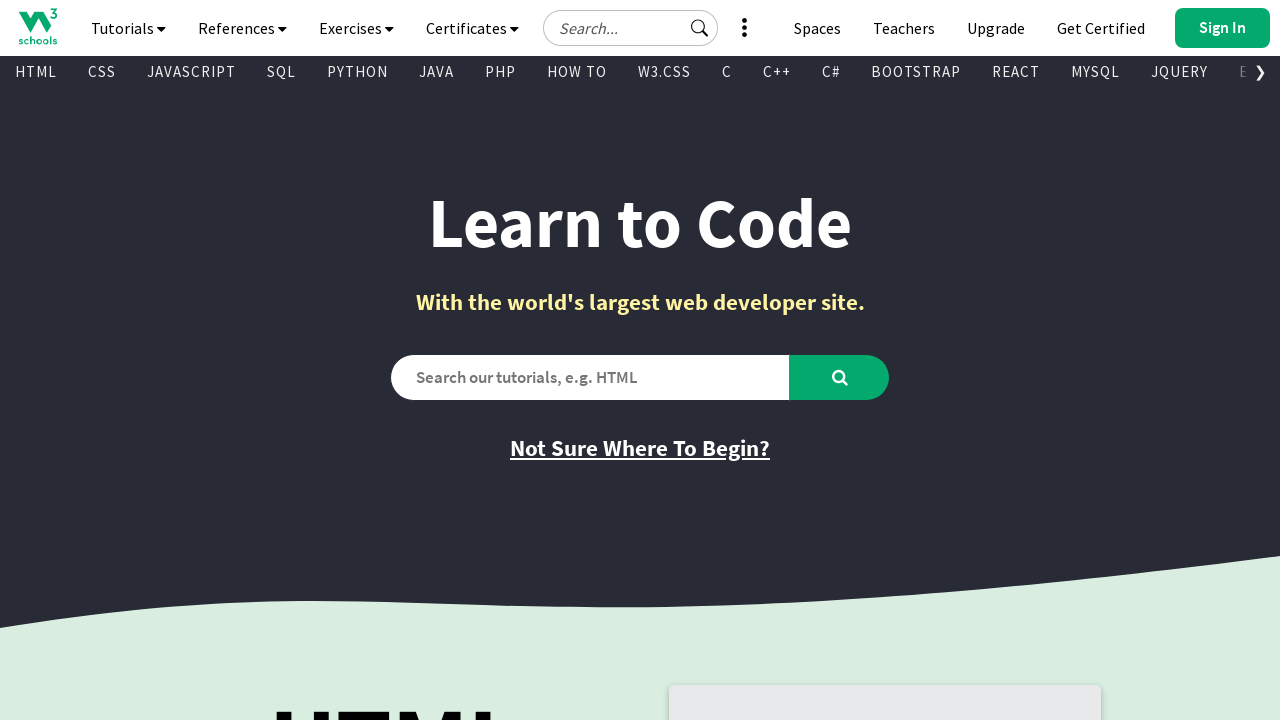

Clicked on 'Video Tutorial' link using role-based locator at (395, 360) on internal:role=link[name="Video Tutorial"i]
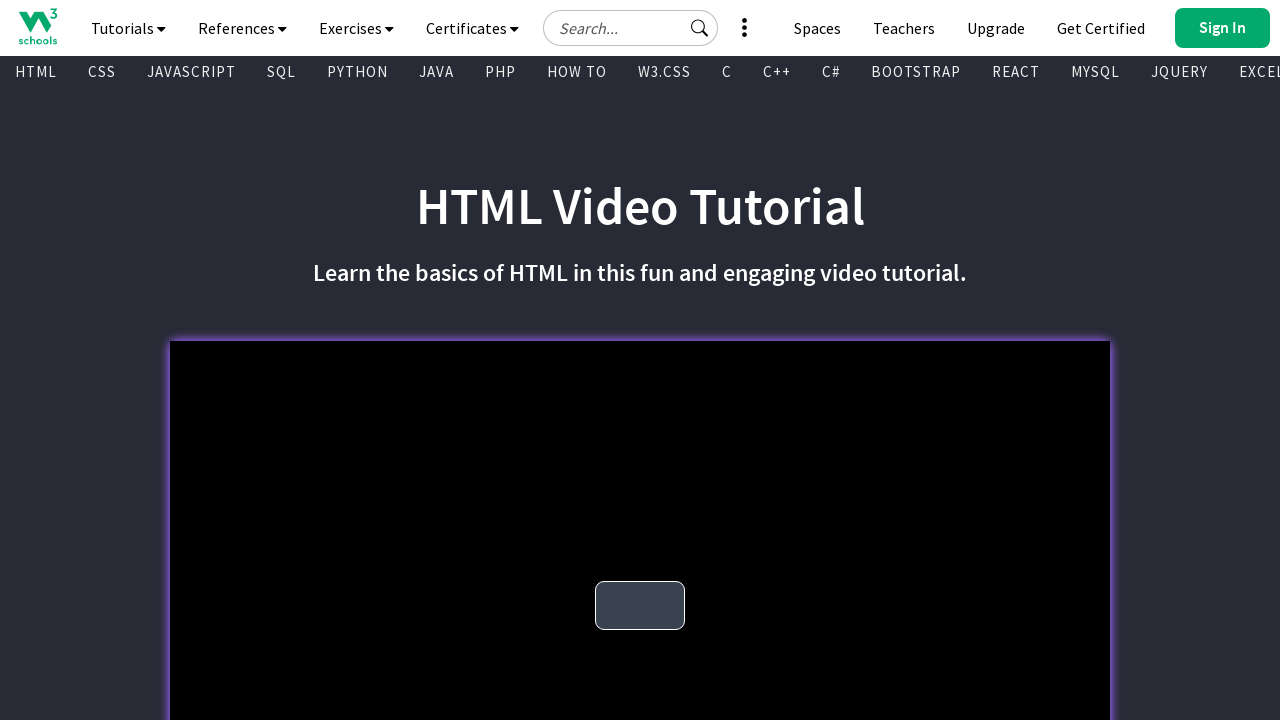

Verified 'HTML Video Tutorial' content is visible on the destination page
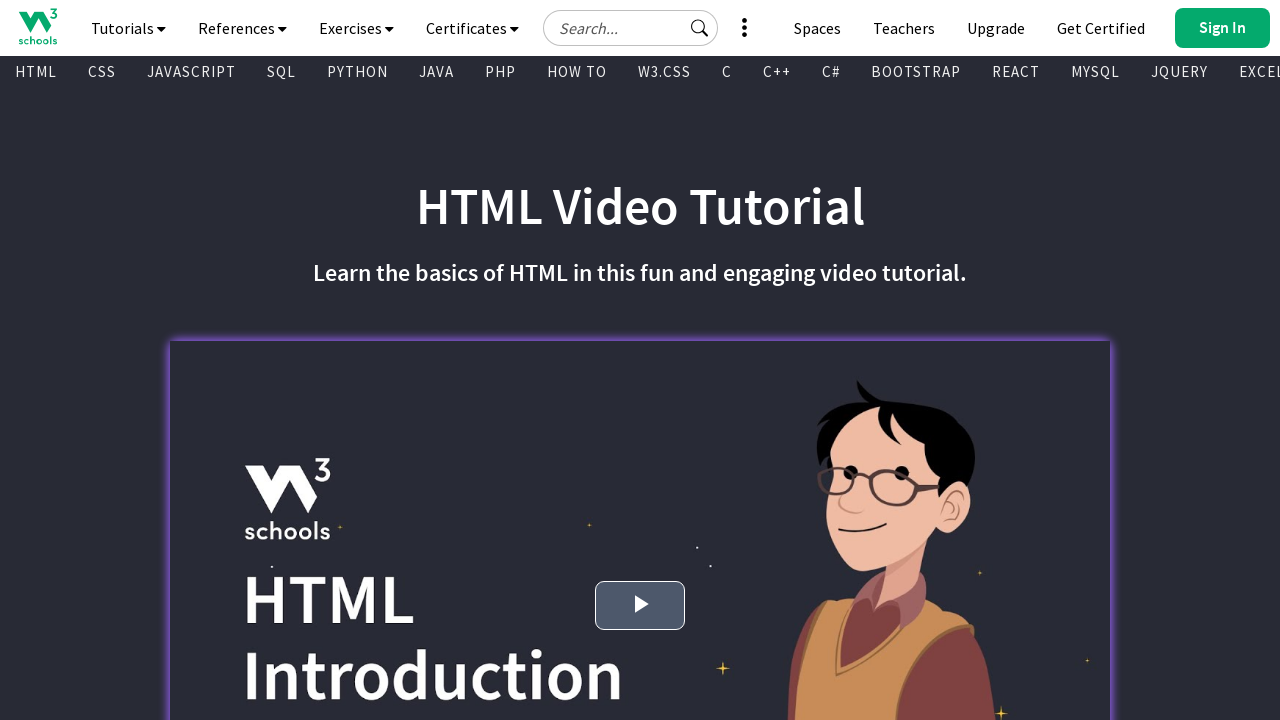

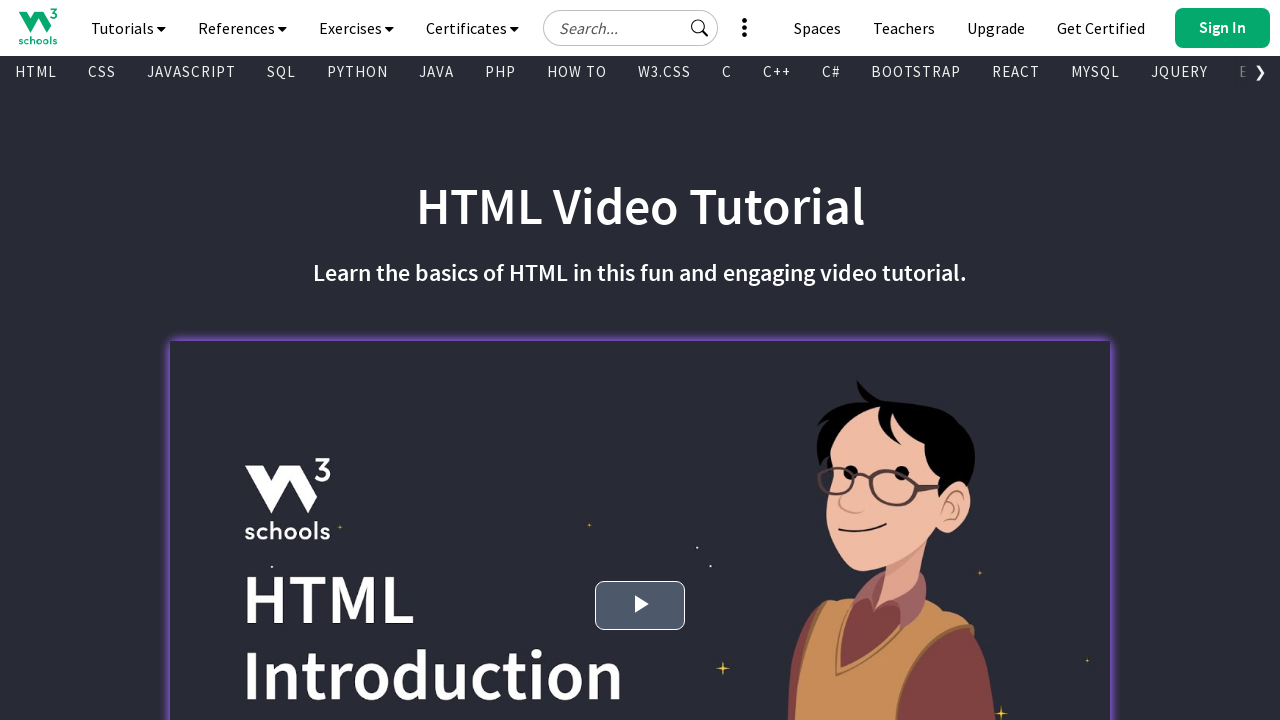